Tests scrolling to an element that is off-screen by hovering over it

Starting URL: https://anhtester.com/

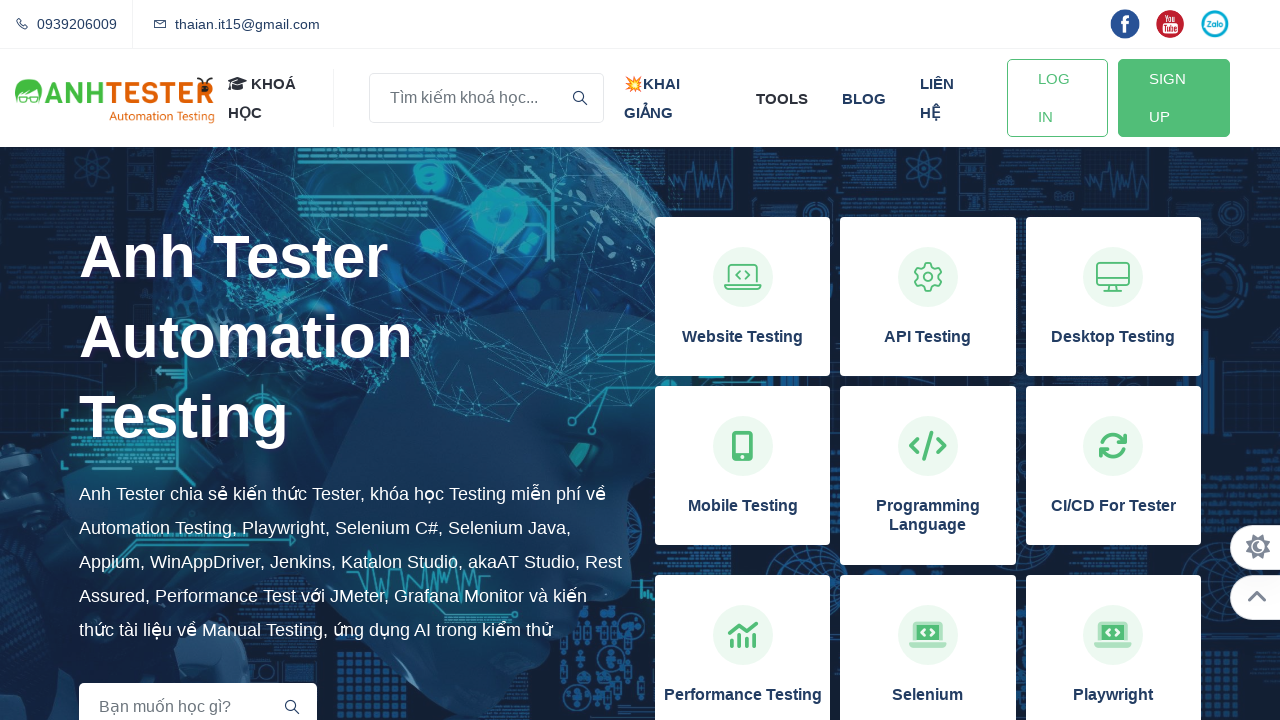

Navigated to https://anhtester.com/
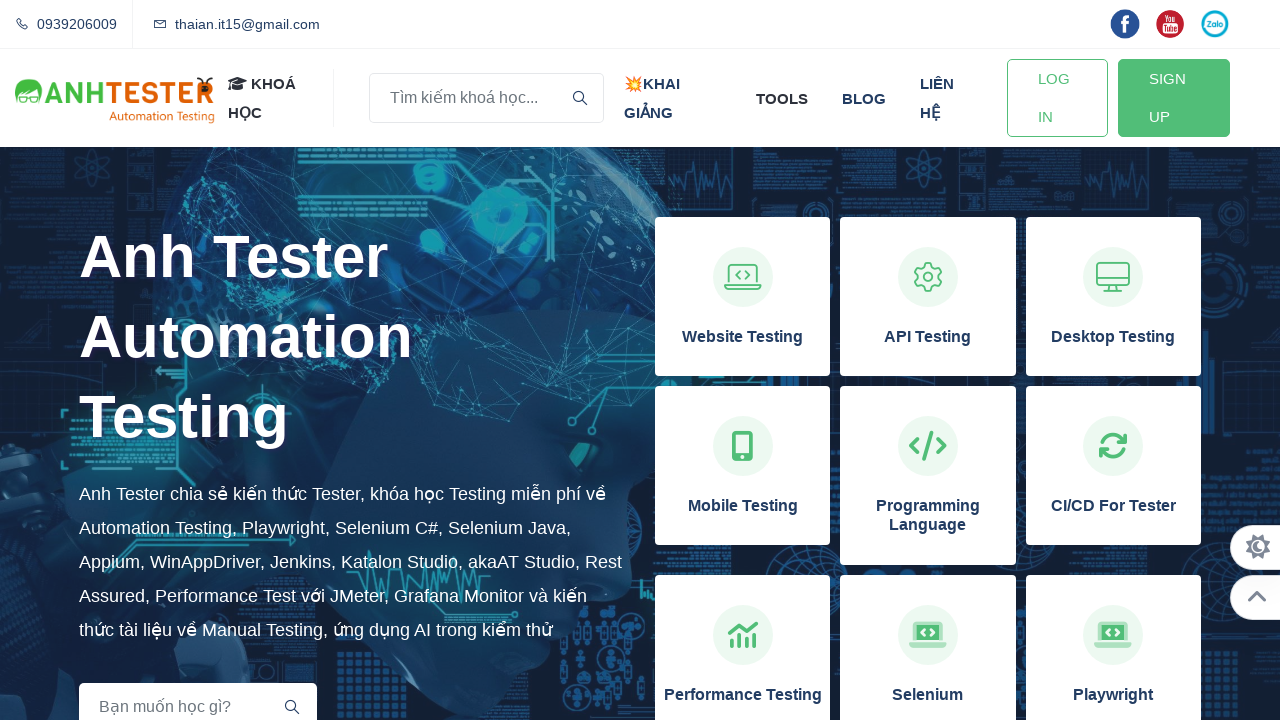

Hovered over 'Kiến thức Automation Testing' heading to scroll it into view at (640, 690) on xpath=//h2[contains(text(),'Kiến thức Automation Testing')]
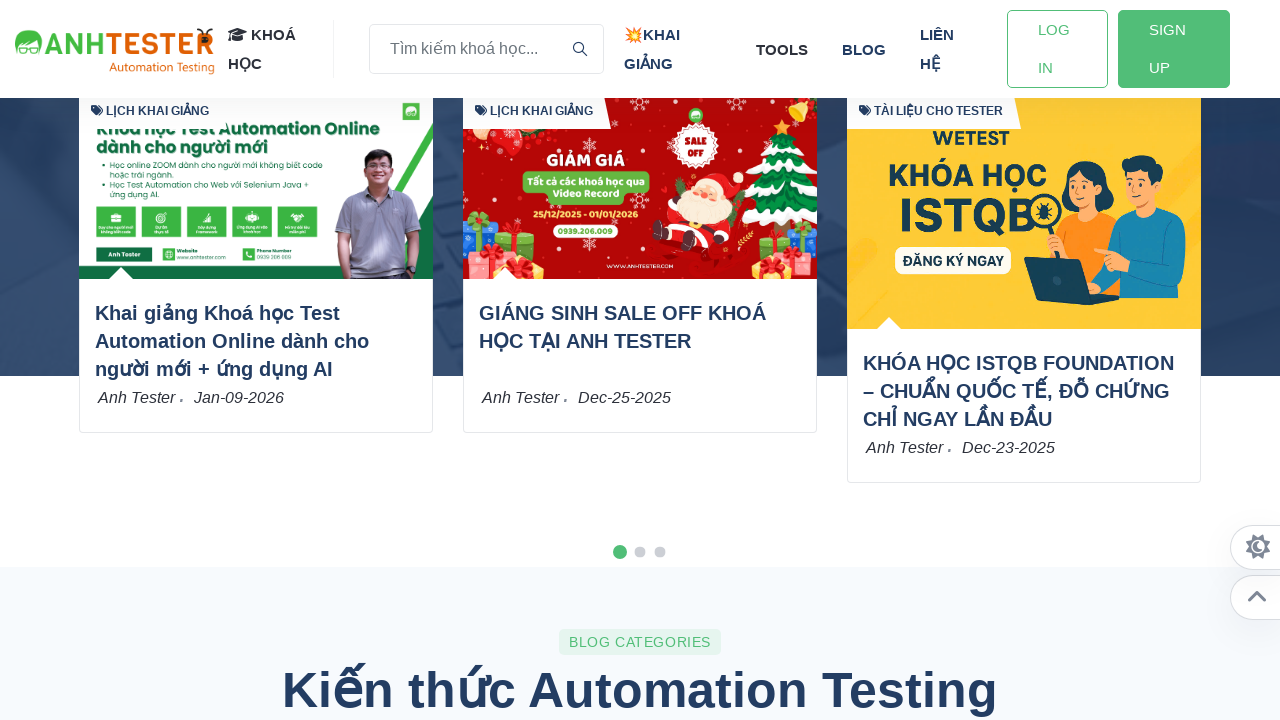

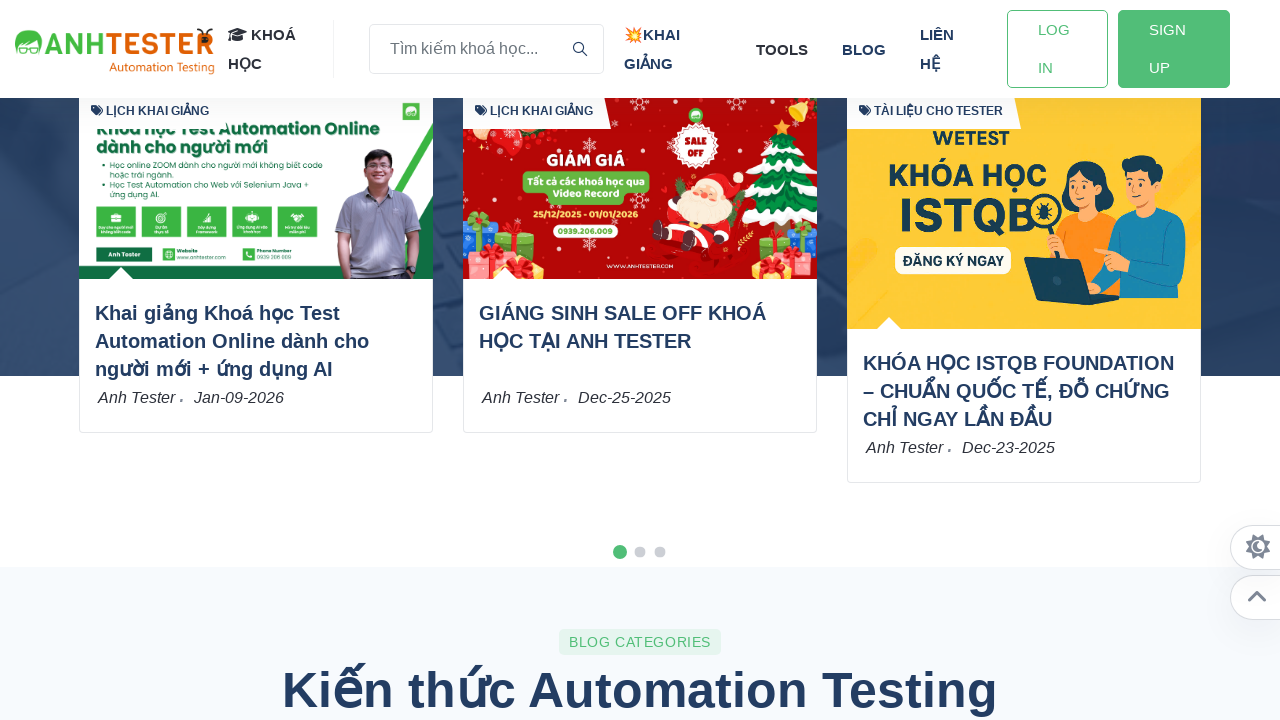